Tests practice form submission by filling out first name, last name, gender, phone, hobbies, address and submitting the form

Starting URL: https://demoqa.com/automation-practice-form

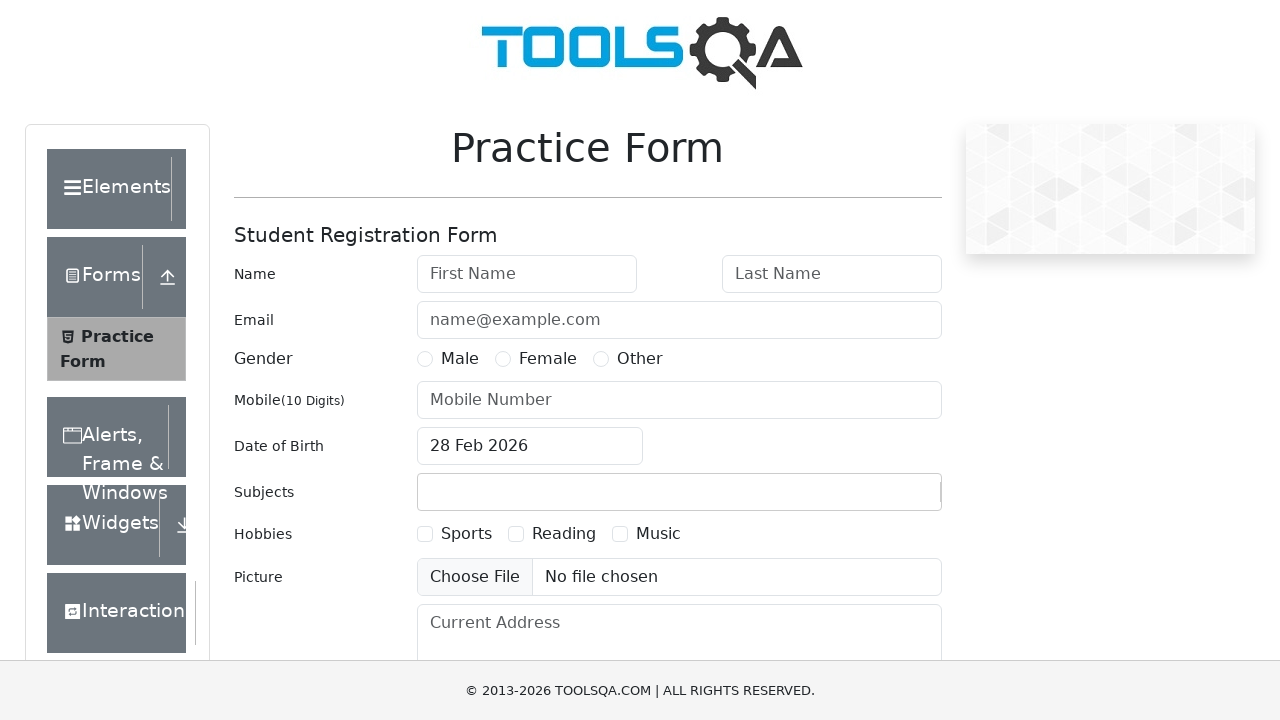

Filled first name field with 'Marcus' on #firstName
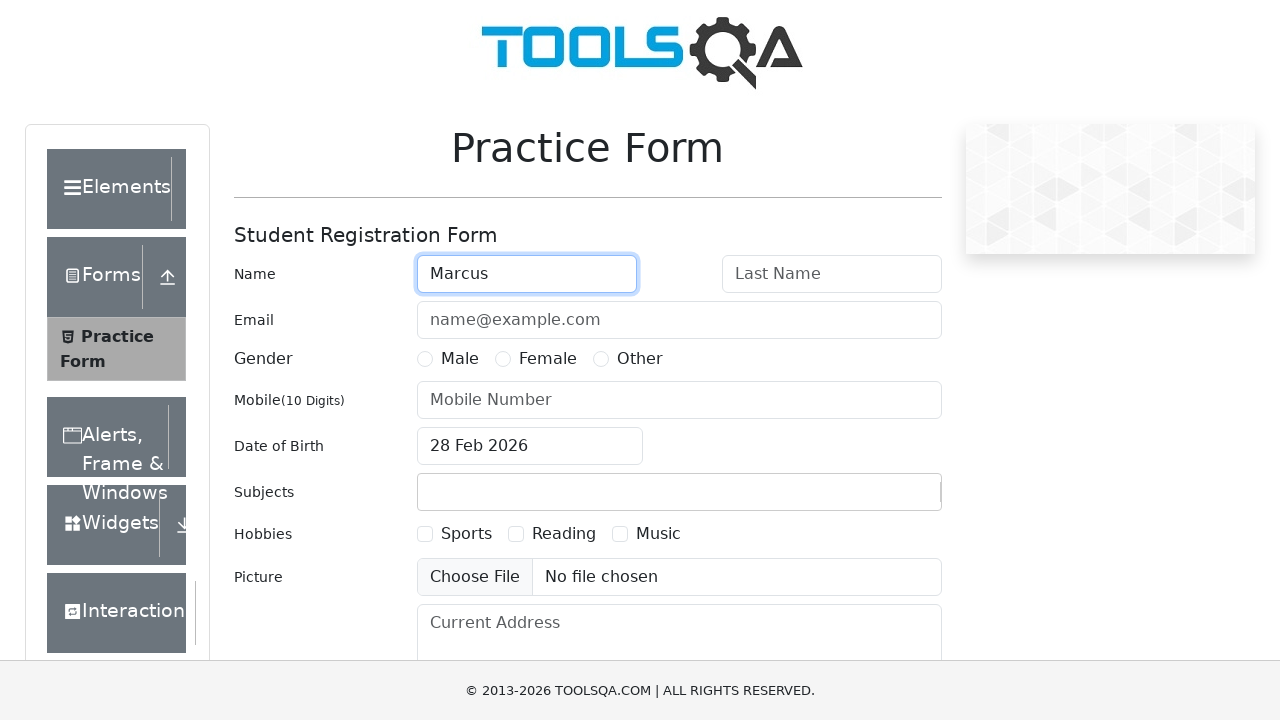

Filled last name field with 'Thompson' on #lastName
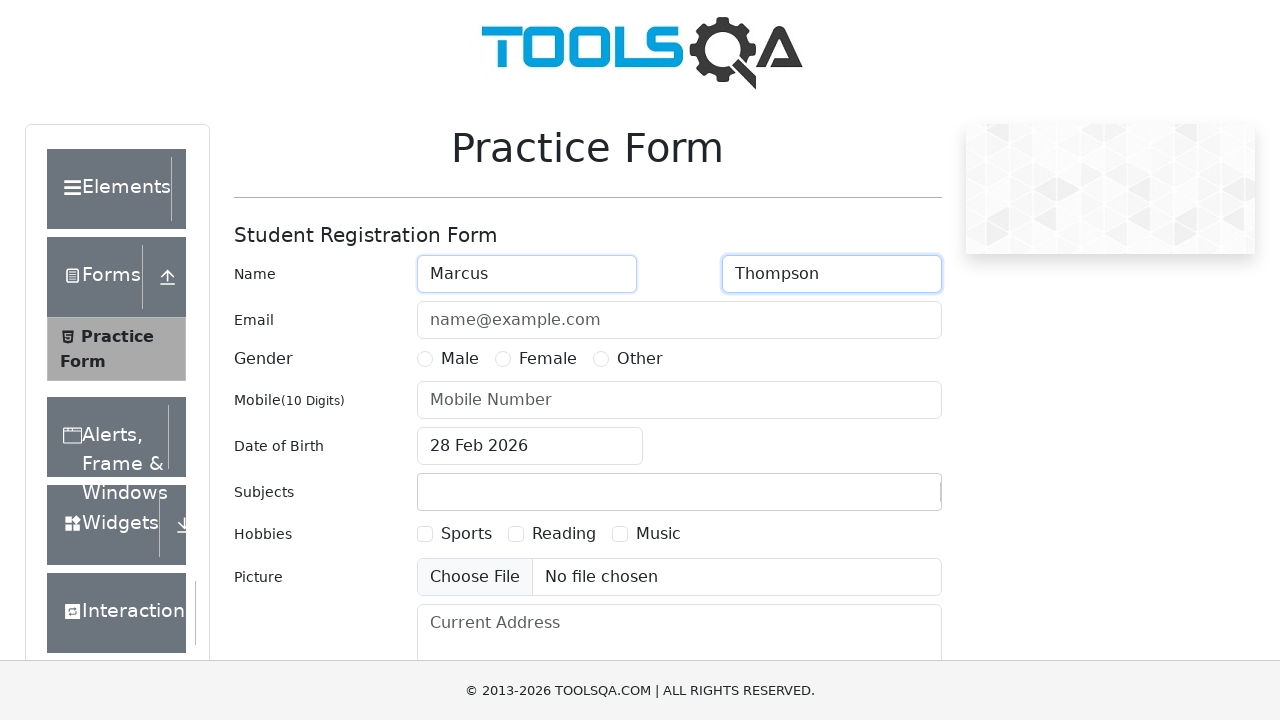

Selected Female gender option
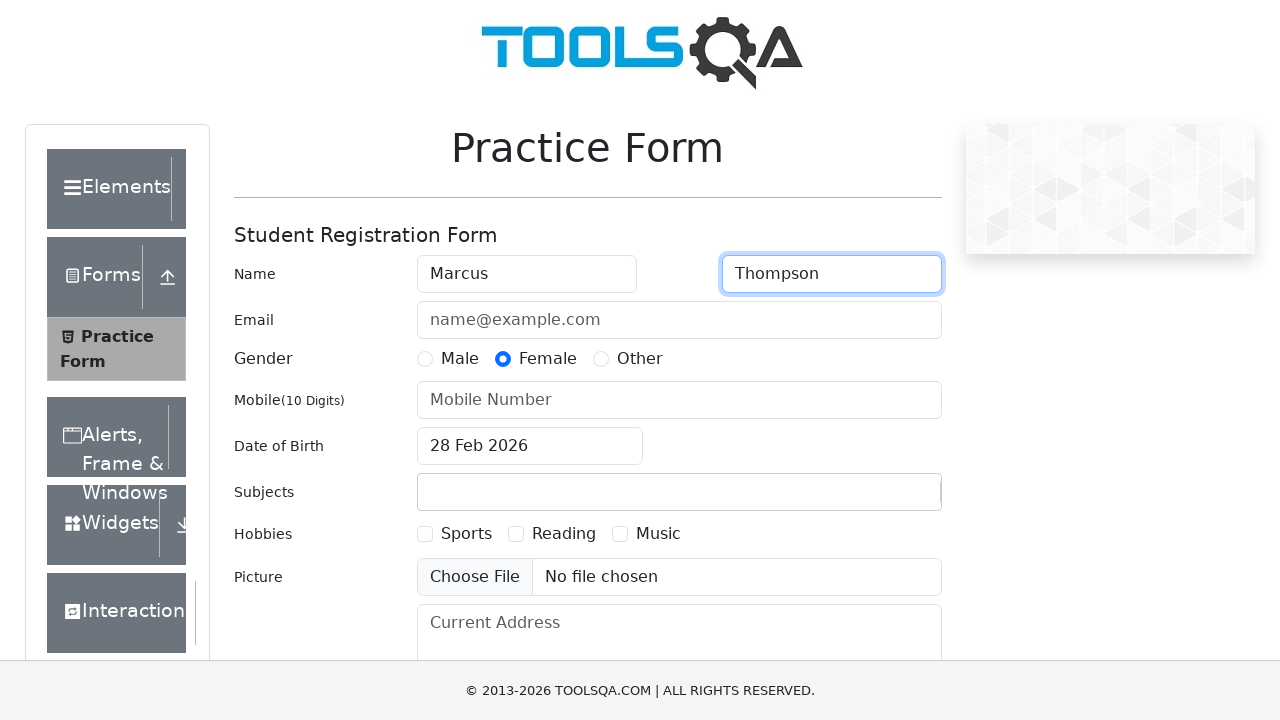

Filled phone number field with '5551234567' on #userNumber
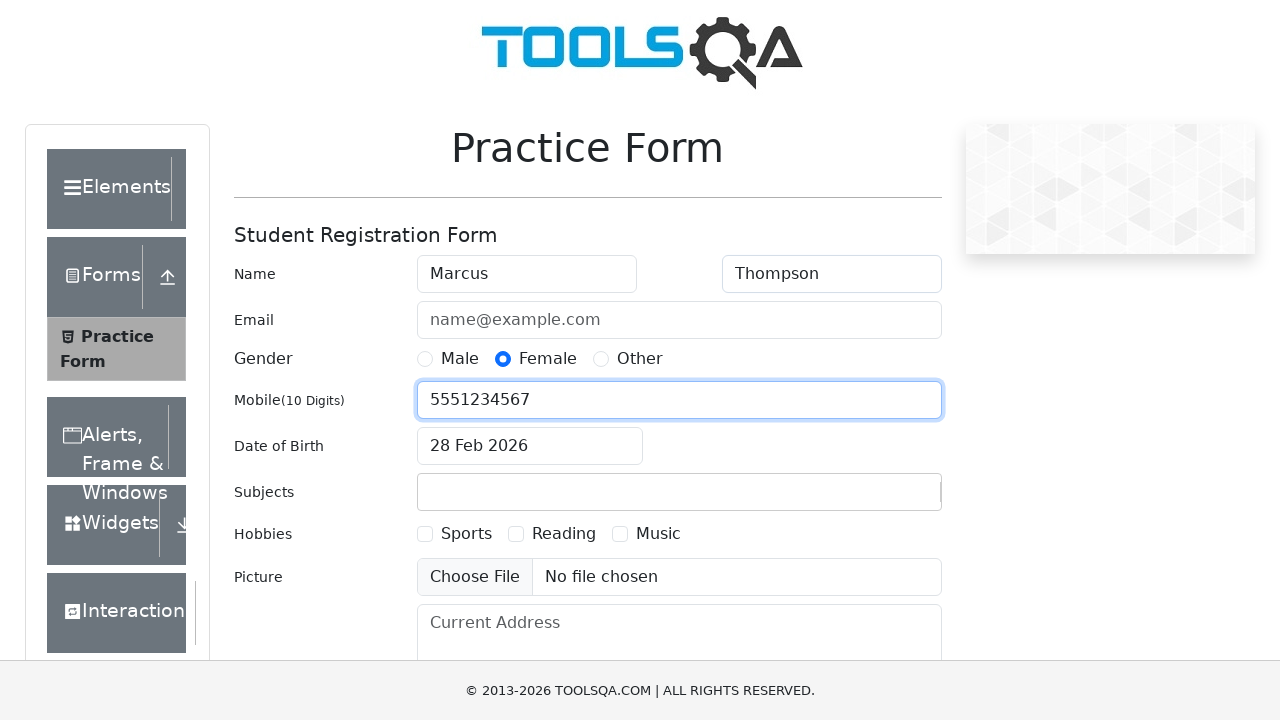

Selected hobby checkbox
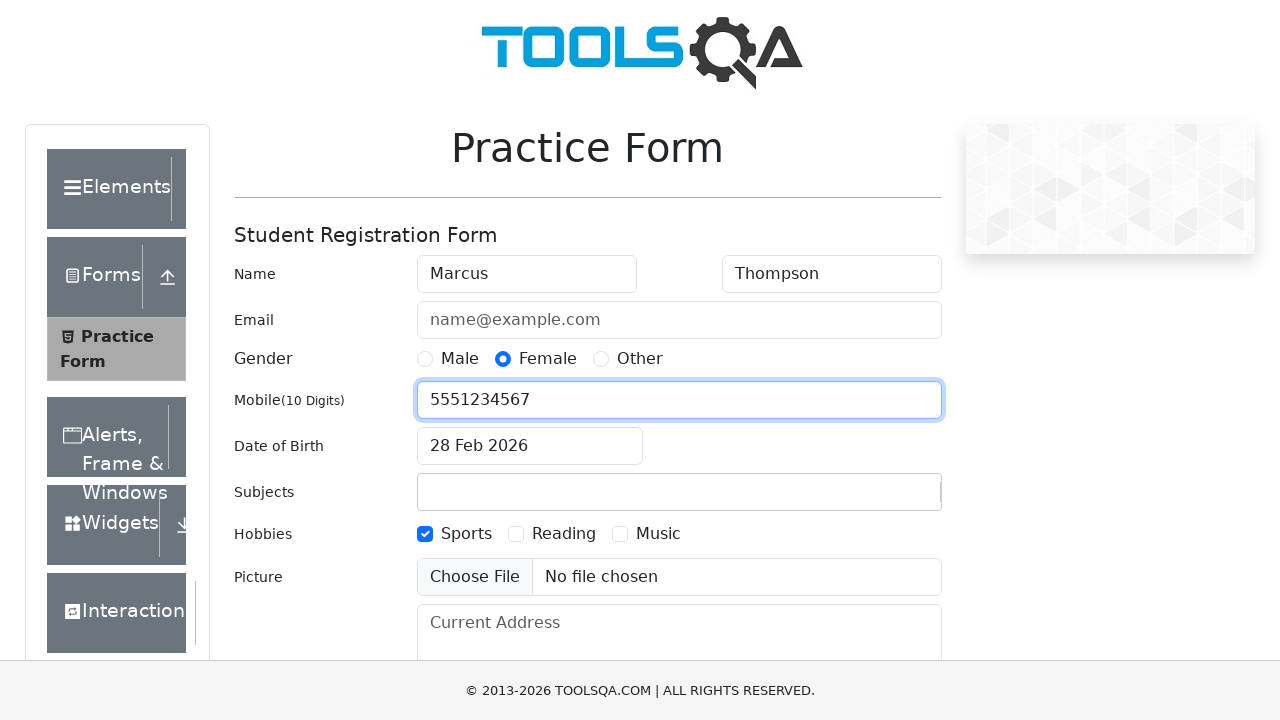

Filled address field with '742 Evergreen Terrace, Springfield, IL, 62701' on #currentAddress
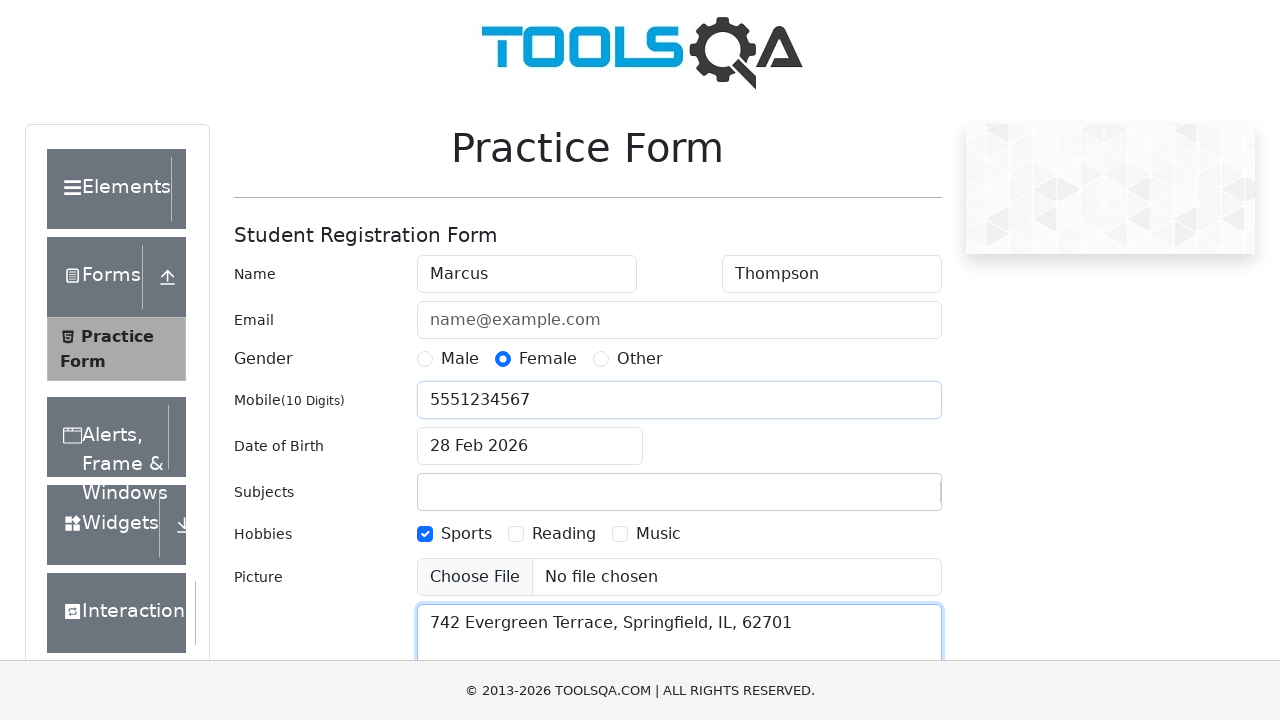

Clicked submit button to submit the practice form
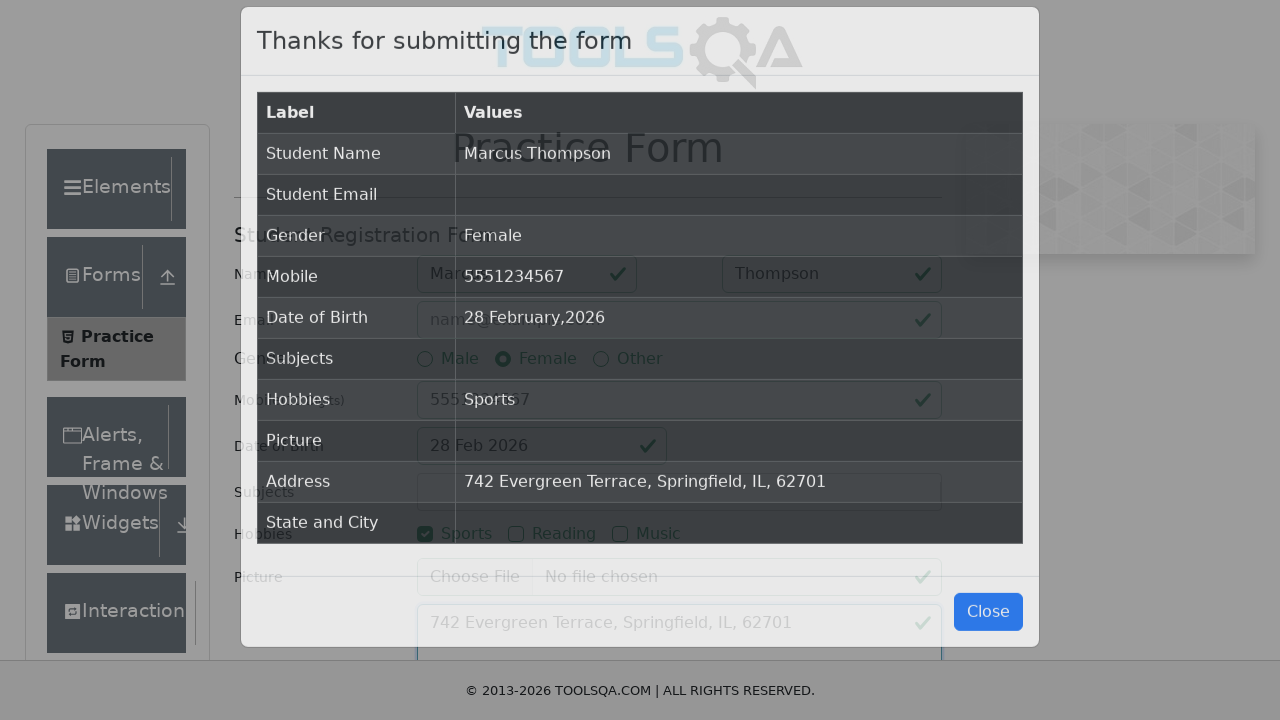

Confirmation modal appeared after form submission
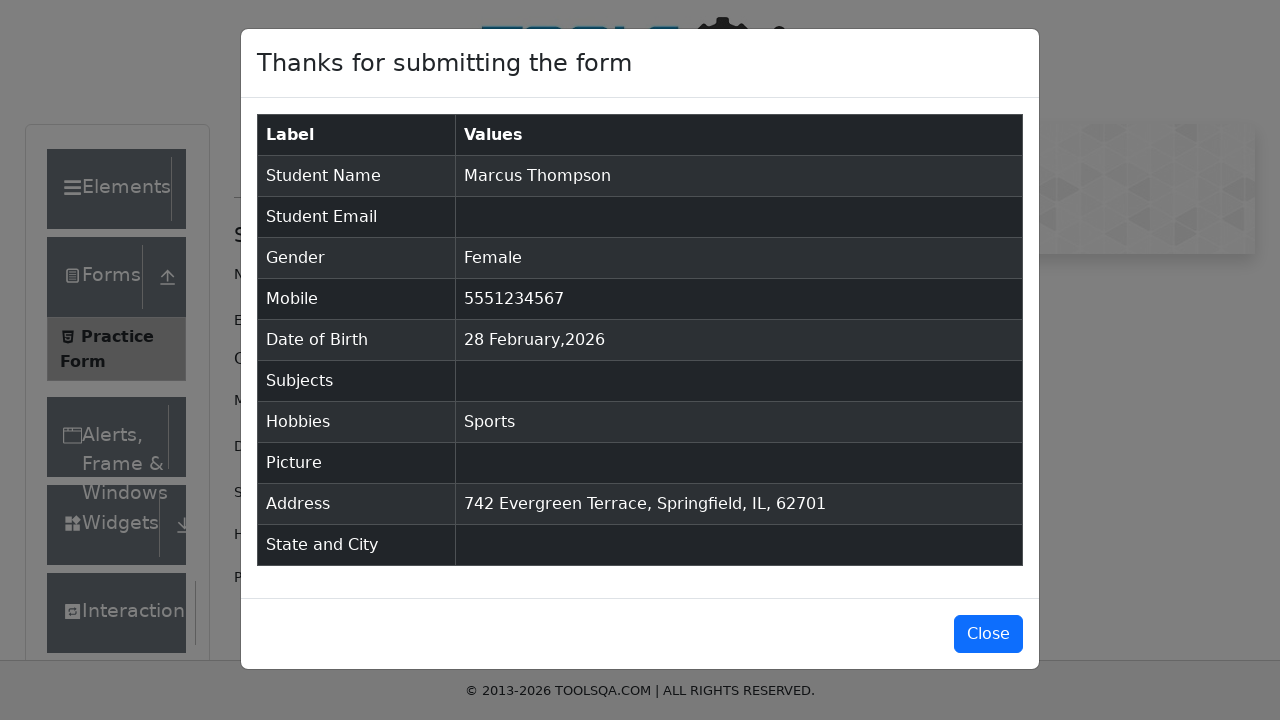

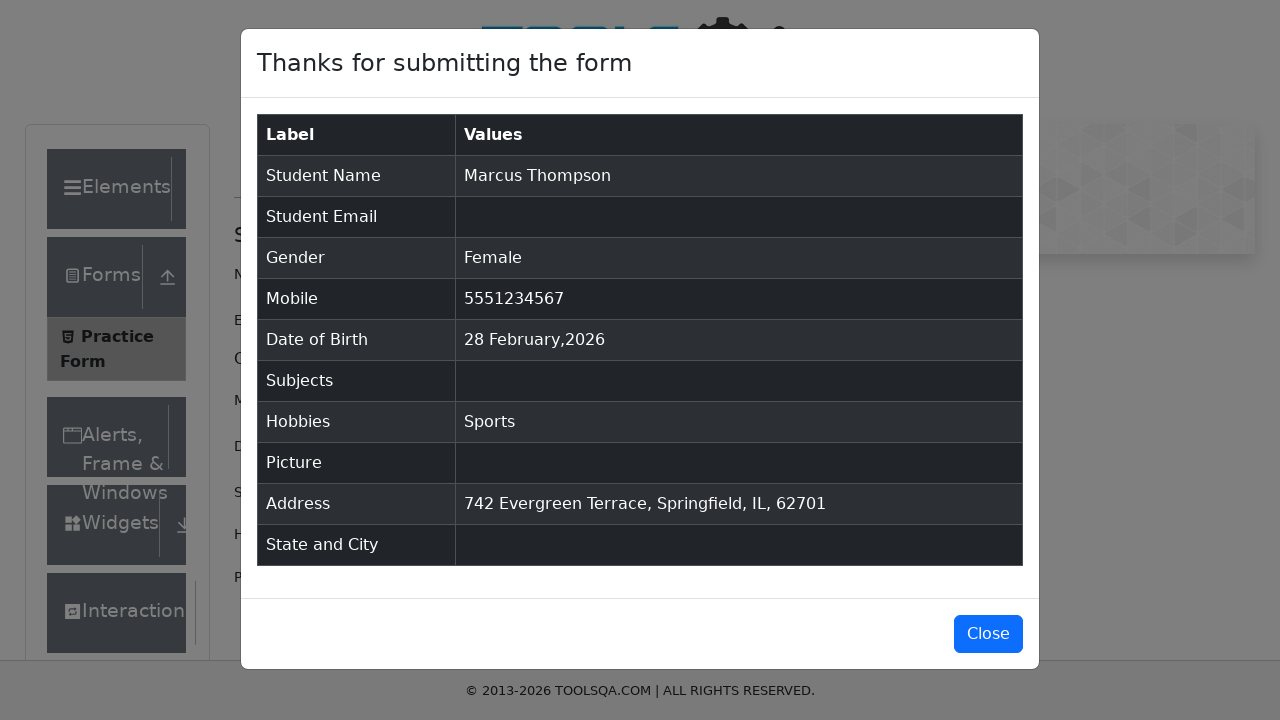